Tests tooltip functionality on jQuery UI website by navigating to the tooltip page and hovering over different tooltip elements

Starting URL: https://jqueryui.com/

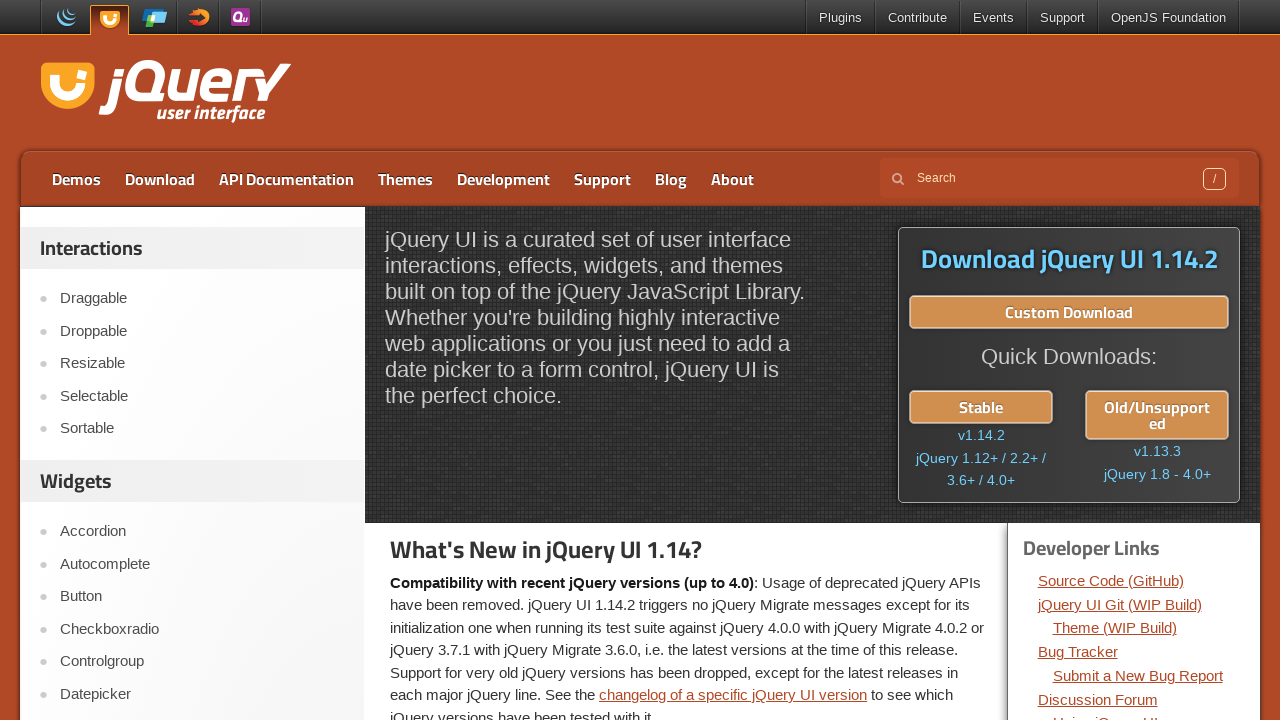

Clicked on Tooltip link in jQuery UI navigation at (202, 360) on xpath=//a[text()='Tooltip']
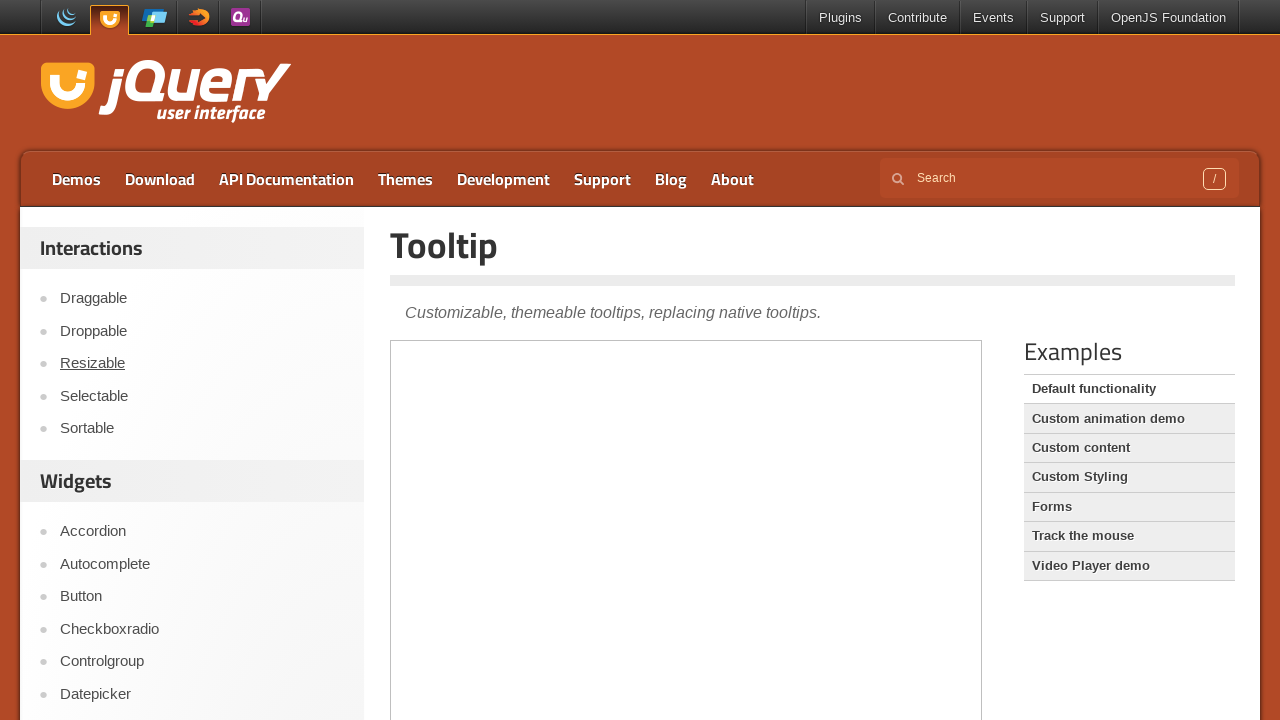

Located the iframe containing tooltip demo
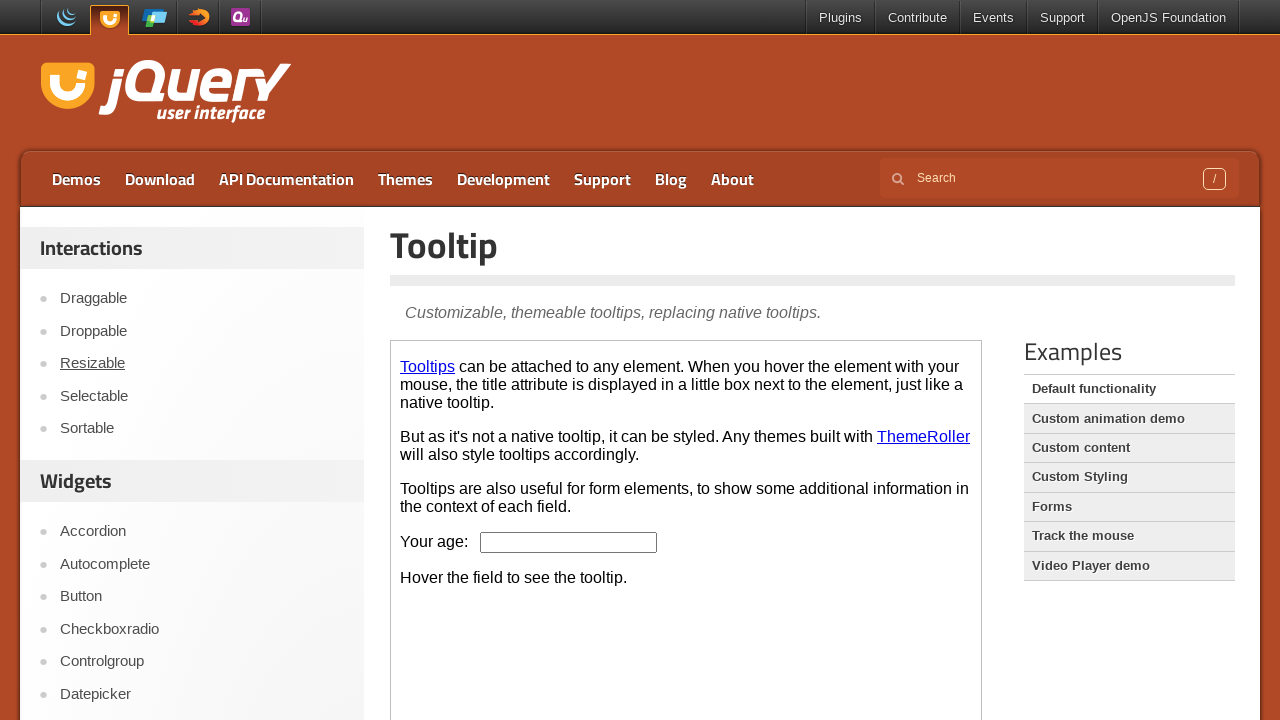

Hovered over Tooltips link in iframe at (428, 366) on iframe >> nth=0 >> internal:control=enter-frame >> xpath=//a[text()='Tooltips']
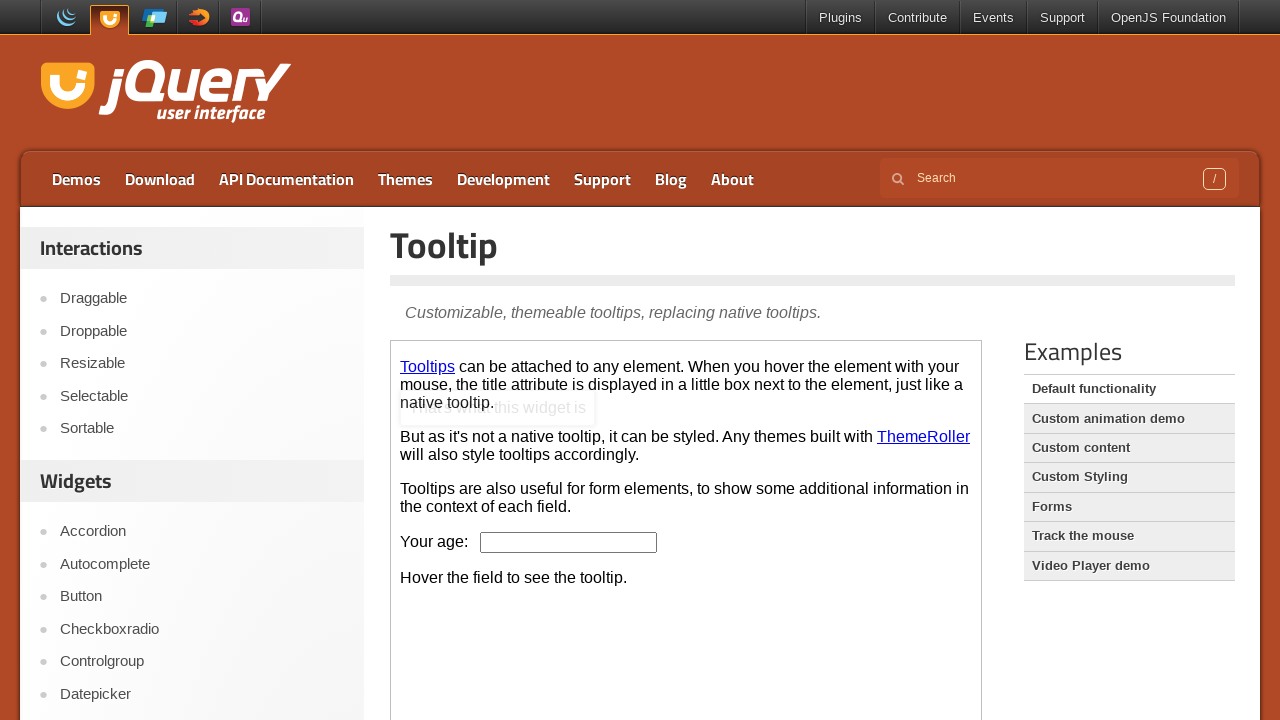

Waited for tooltip to appear after hovering over Tooltips link
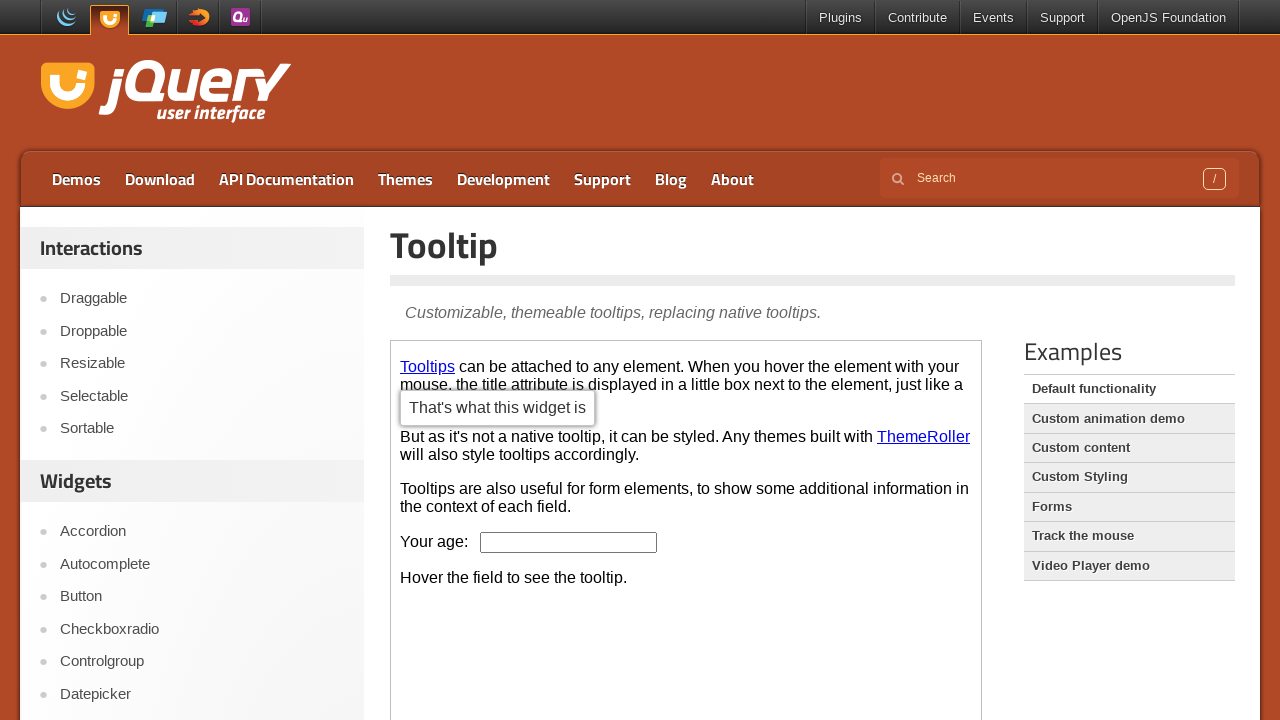

Hovered over ThemeRoller link in iframe at (924, 436) on iframe >> nth=0 >> internal:control=enter-frame >> xpath=//a[text()='ThemeRoller
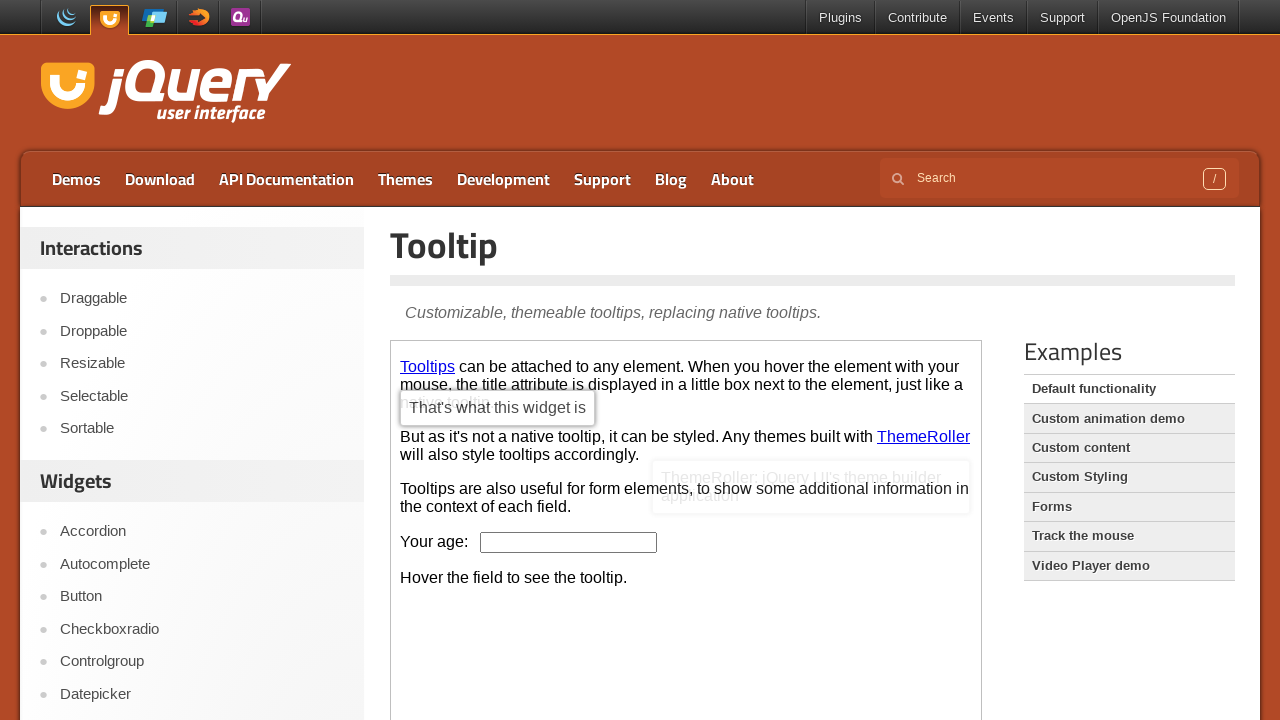

Waited for tooltip to appear after hovering over ThemeRoller link
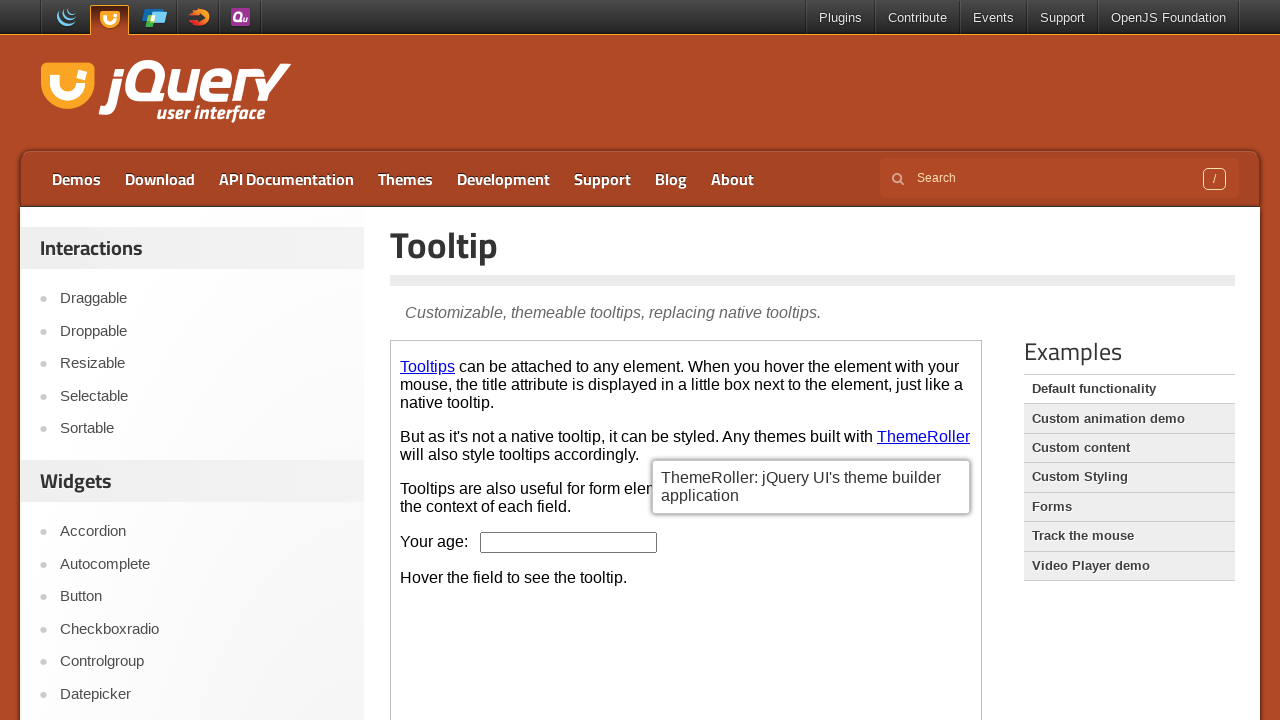

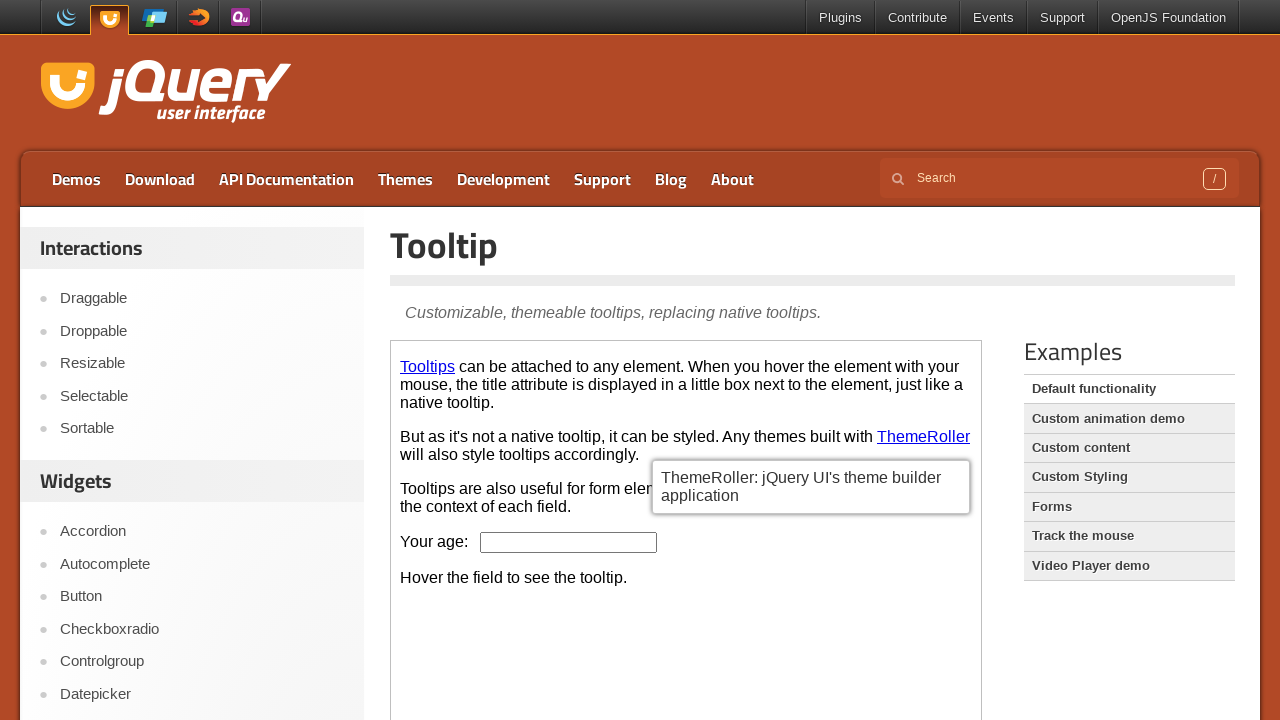